Tests login failure scenario by entering wrong credentials and verifying that an "Invalid credentials" error message is displayed

Starting URL: https://opensource-demo.orangehrmlive.com

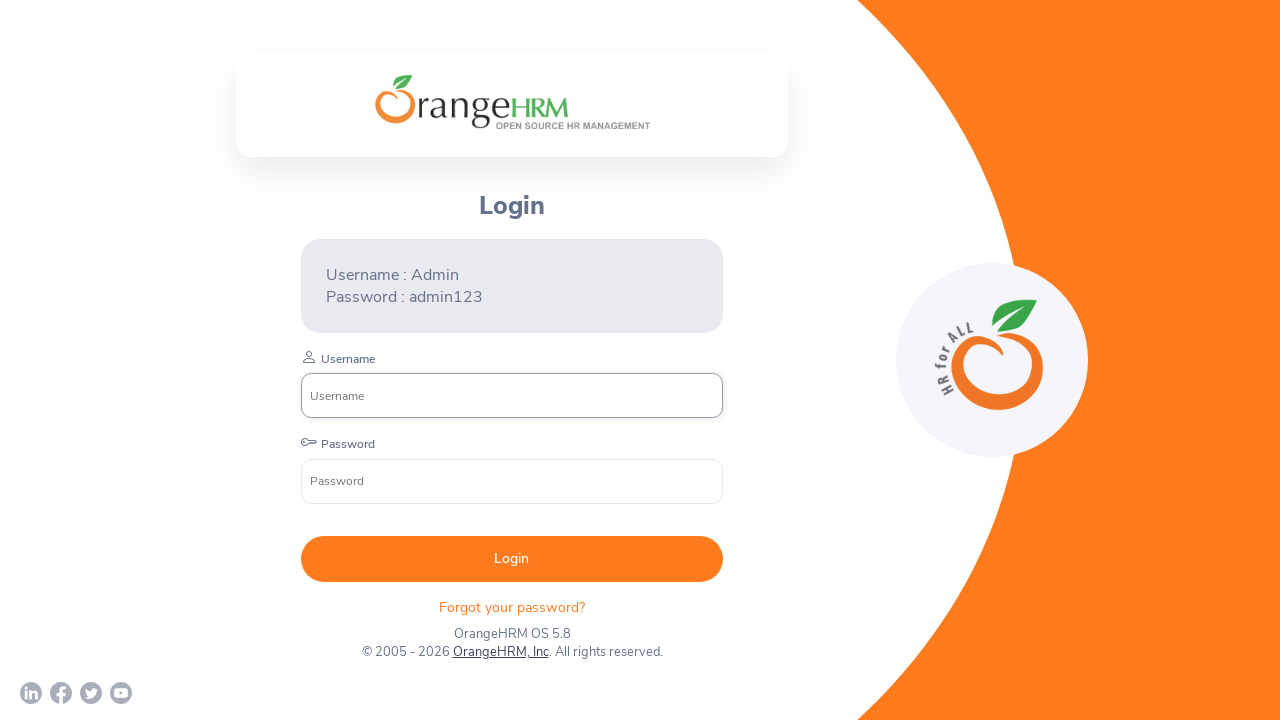

Username input field loaded on login page
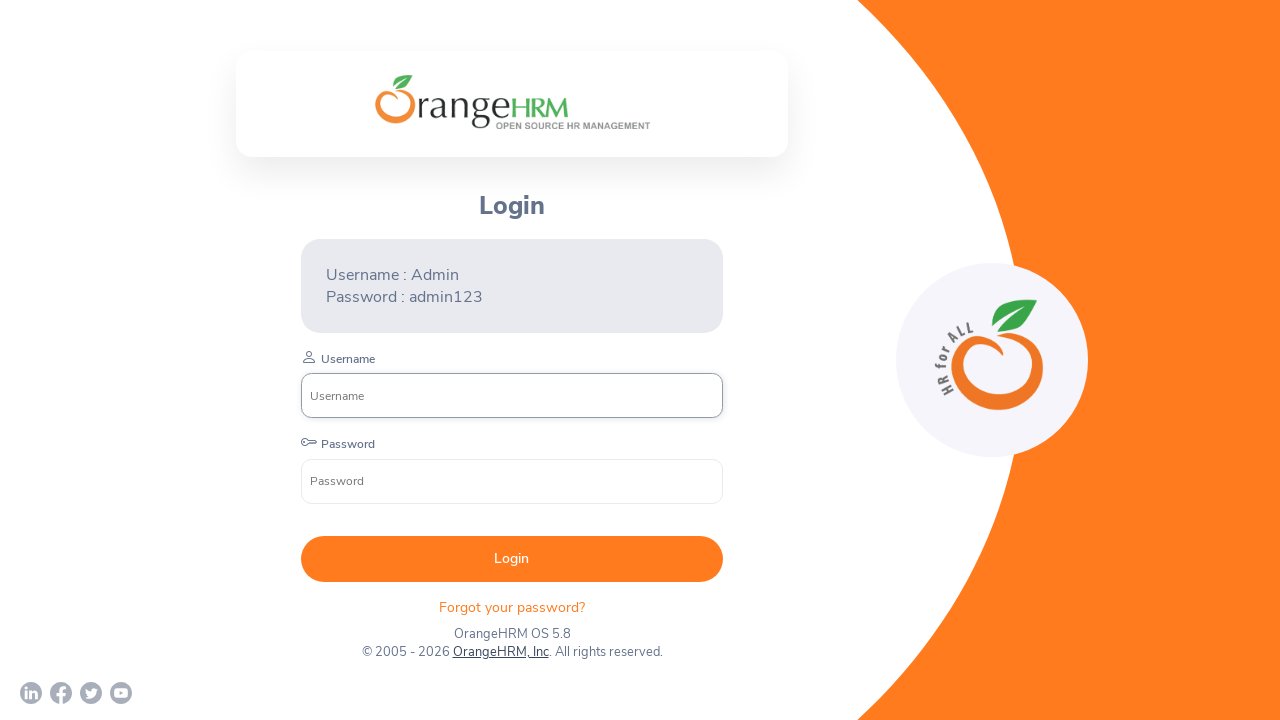

Entered wrong username 'wronguser' in username field on input[name='username']
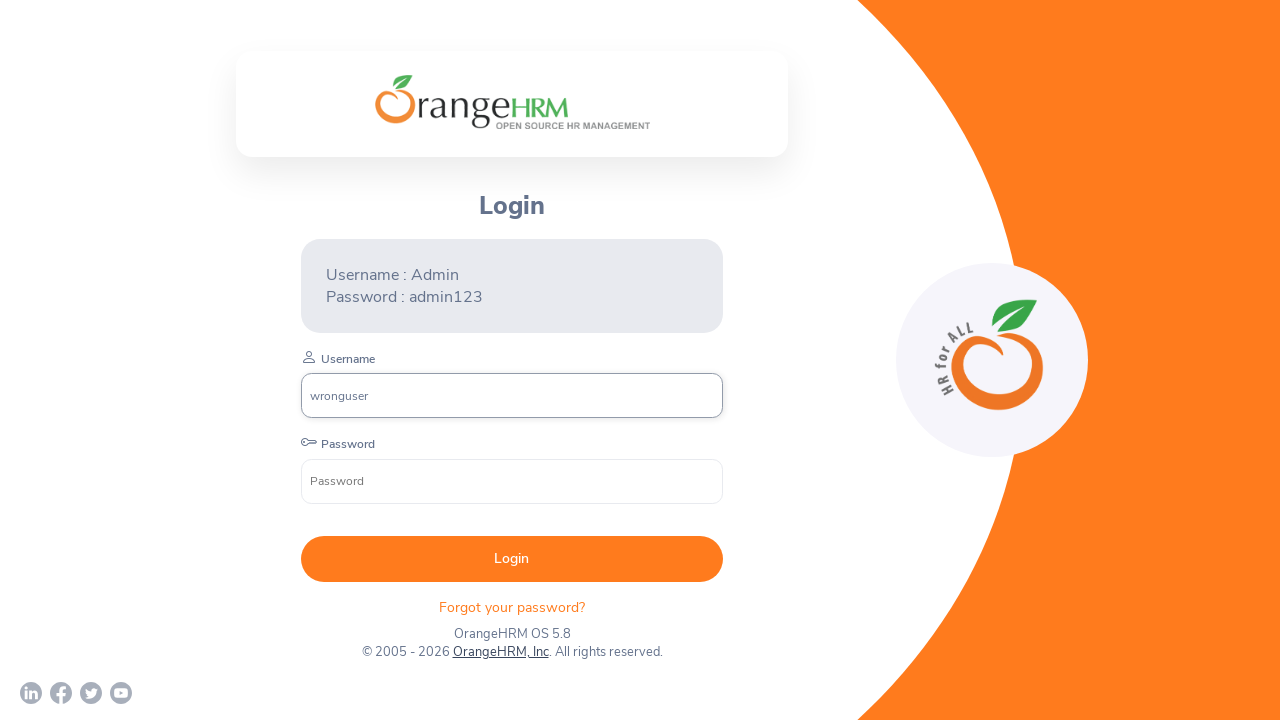

Entered wrong password 'wrongpass' in password field on input[name='password']
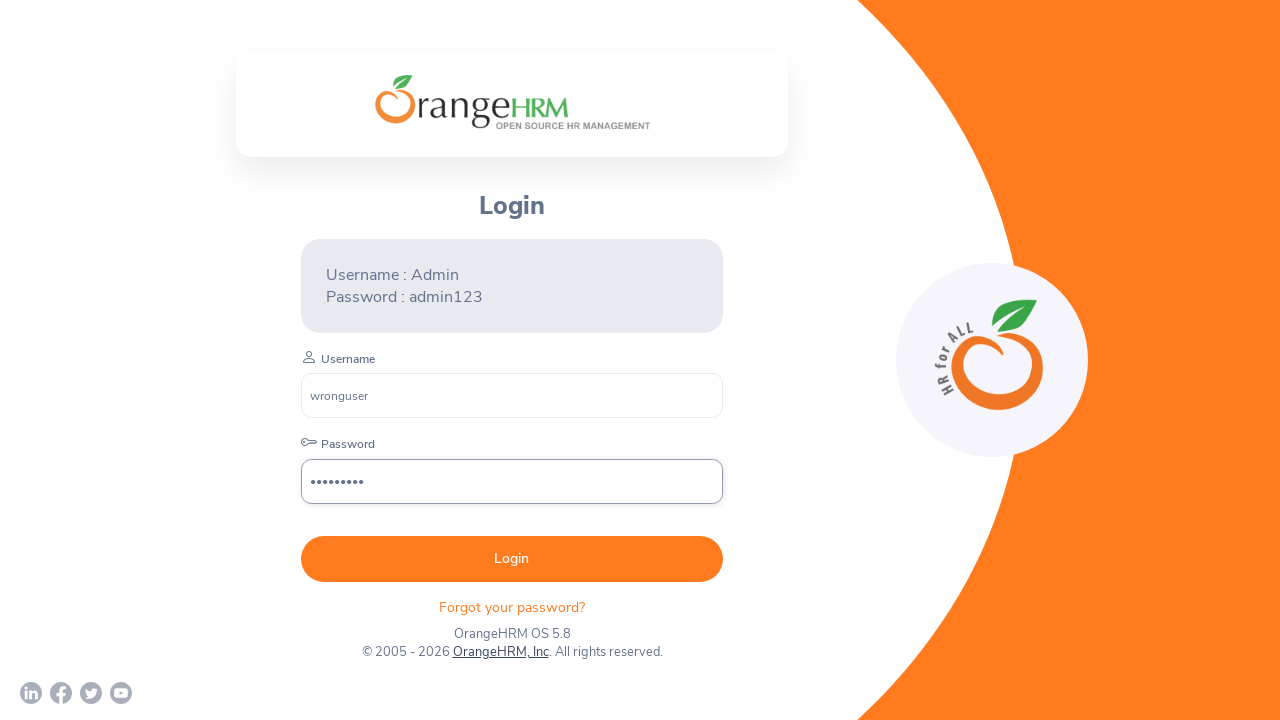

Clicked login button to submit credentials at (512, 559) on xpath=//form[@action='/web/index.php/auth/validate']//button[@type='submit']
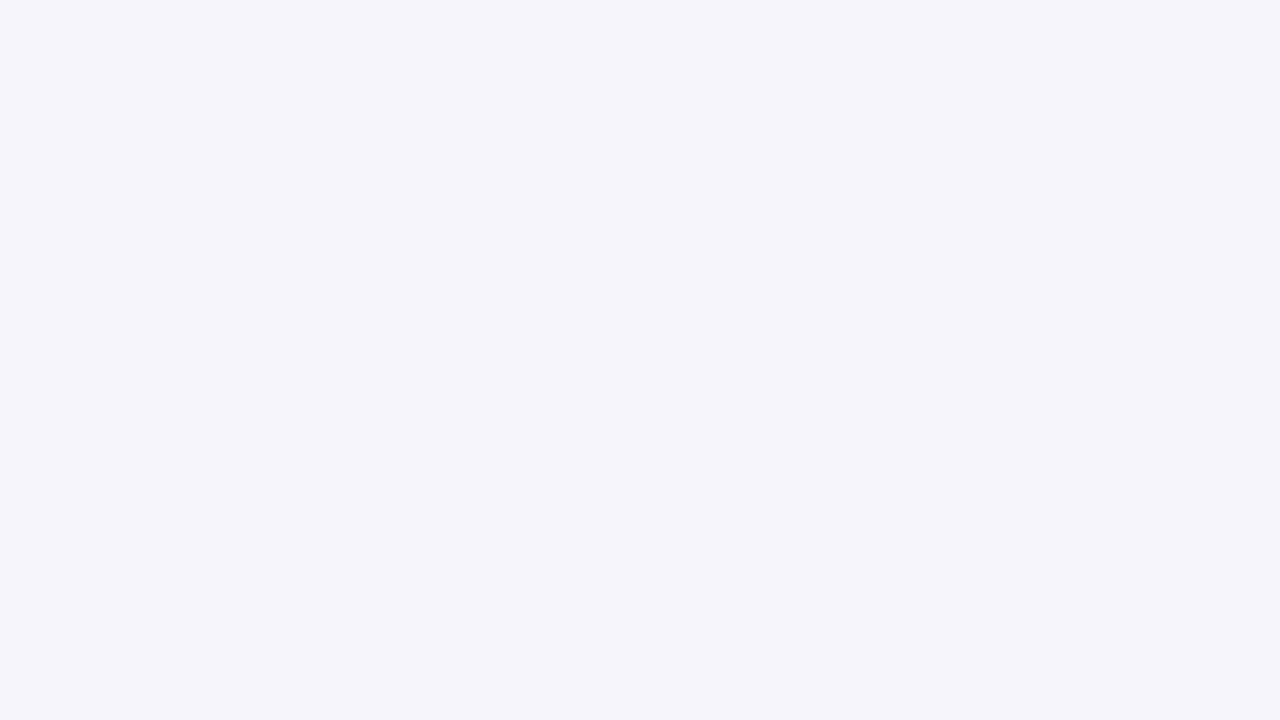

Invalid credentials error message appeared on screen
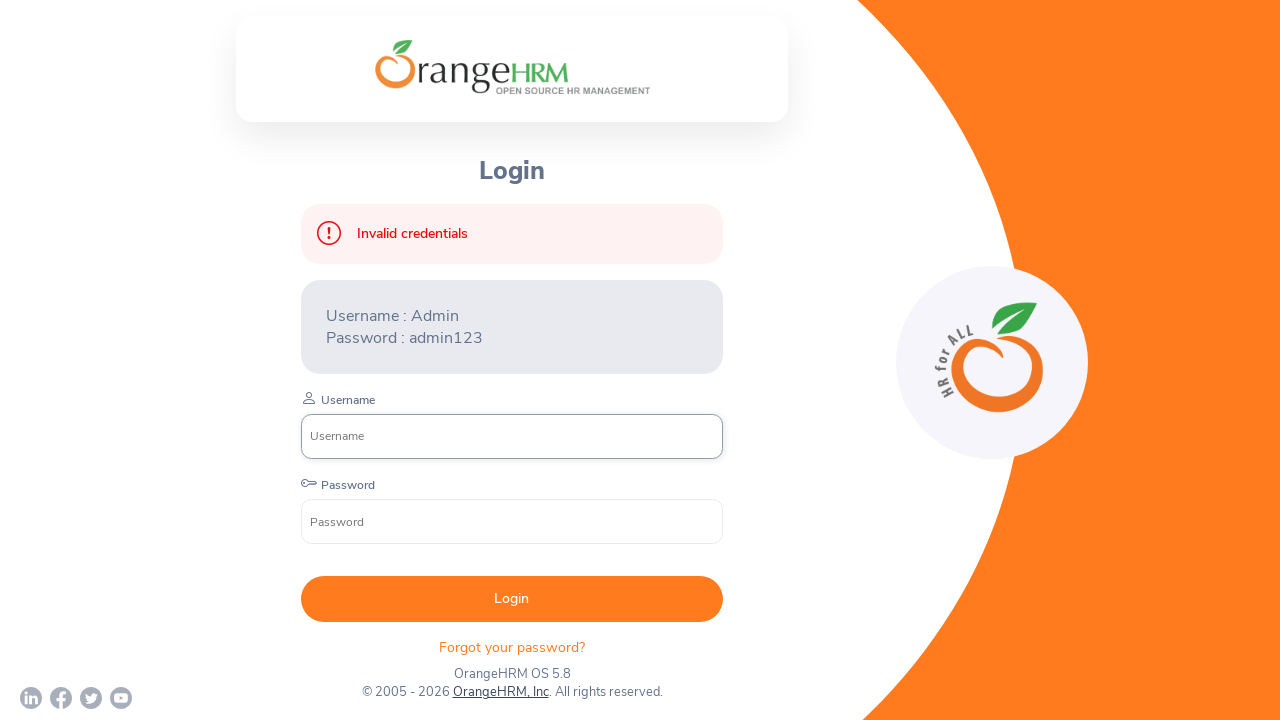

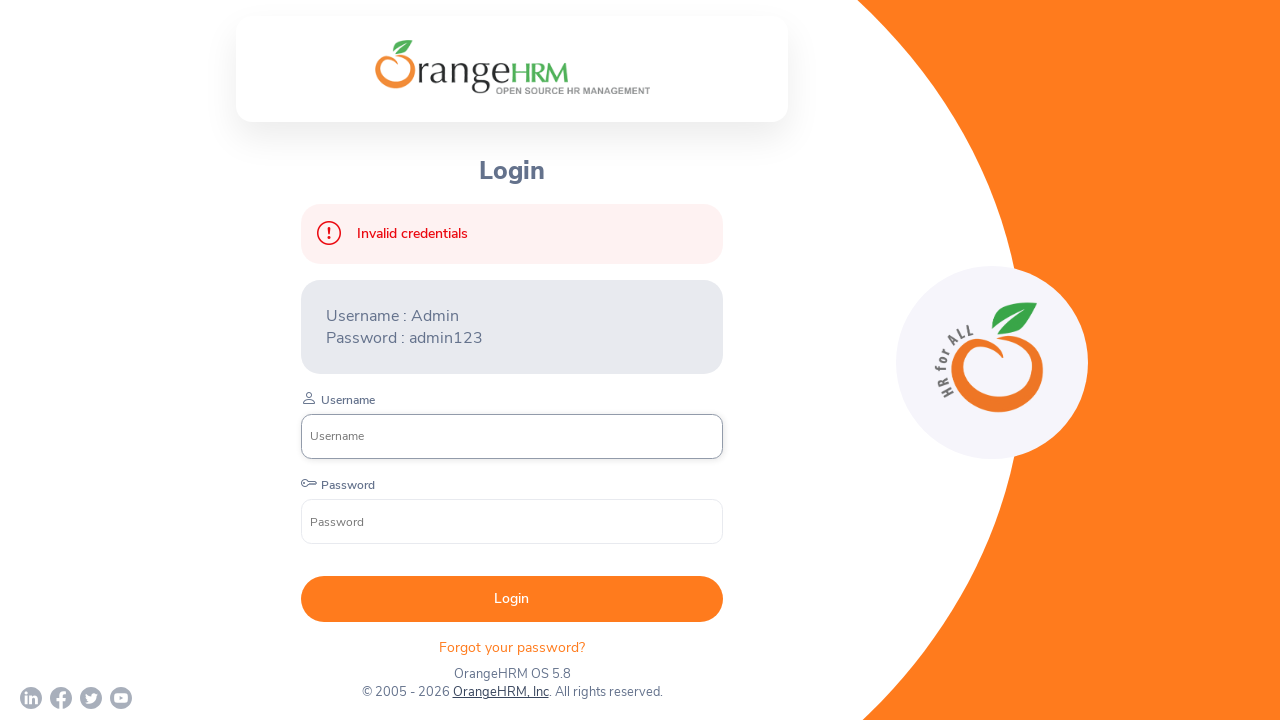